Tests window handling functionality by navigating to a demo page and clicking a button that likely opens a new window

Starting URL: http://demo.automationtesting.in/Windows.html

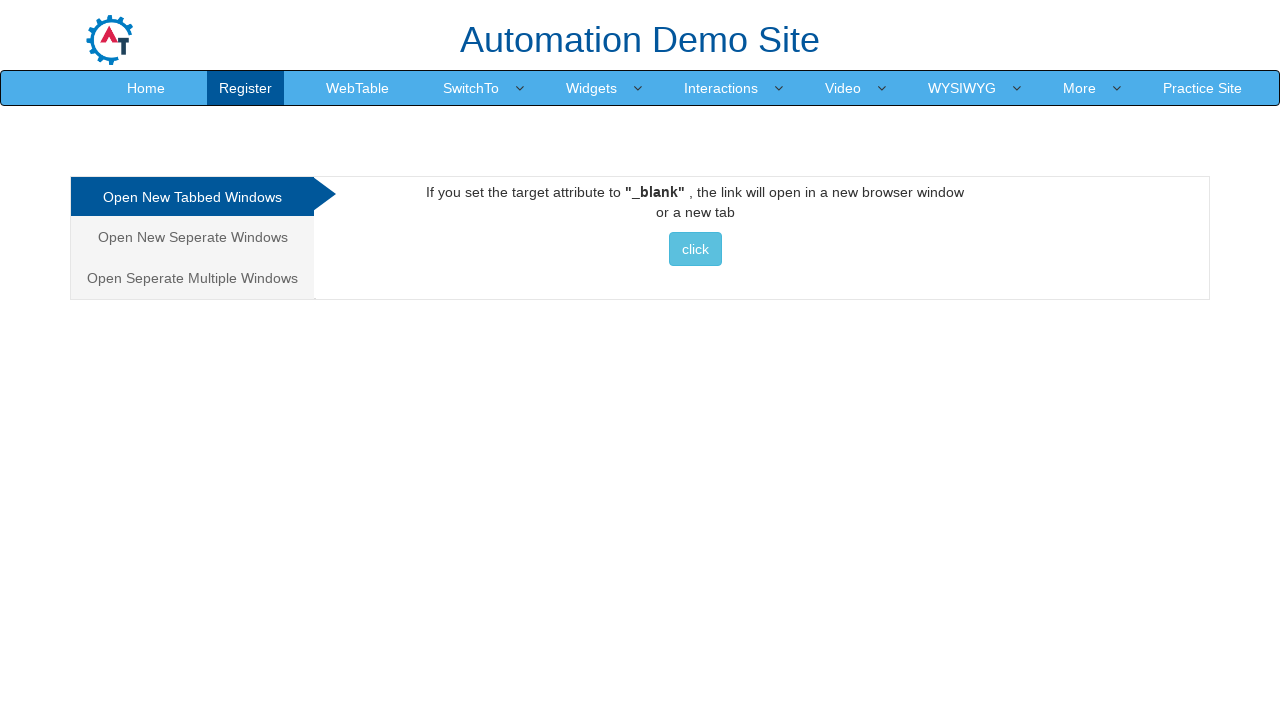

Navigated to Windows demo page
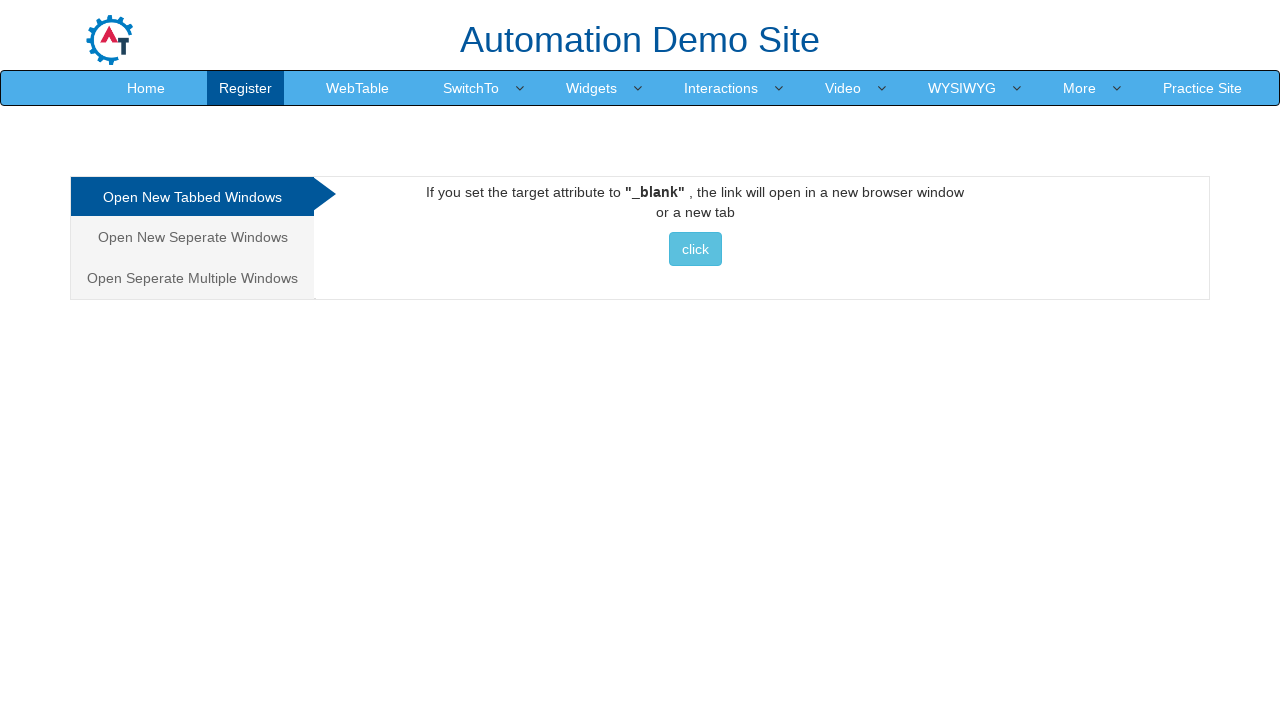

Clicked button to trigger window action at (695, 249) on xpath=/html/body/div[1]/div/div/div/div[2]/div[1]/a/button
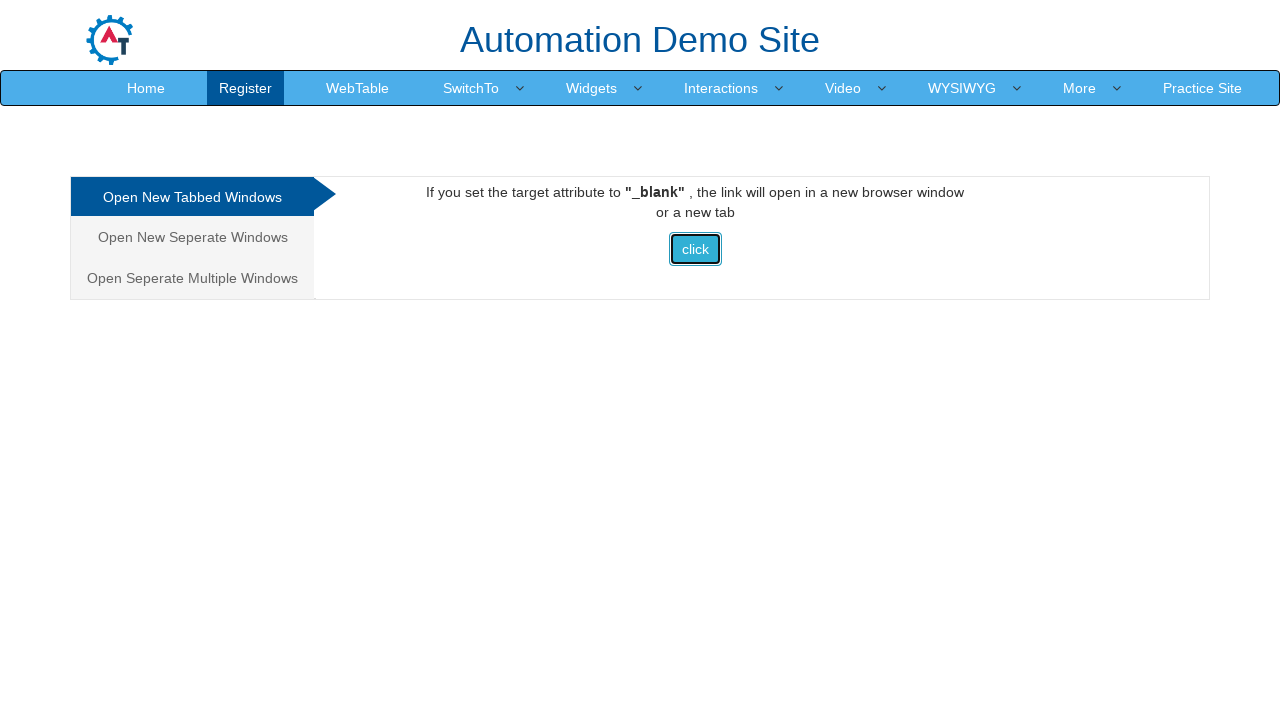

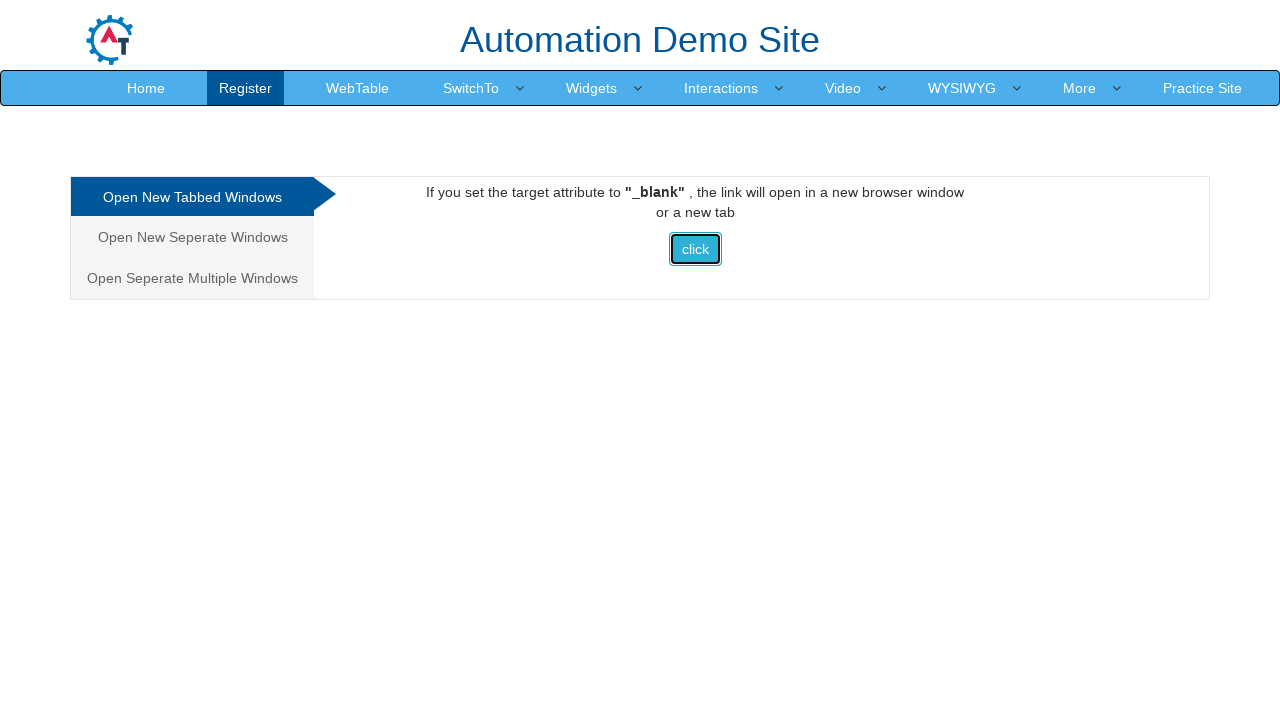